Tests the getByPlaceholder locator by finding a search input by its placeholder text and filling it with a test message

Starting URL: https://practice.expandtesting.com/

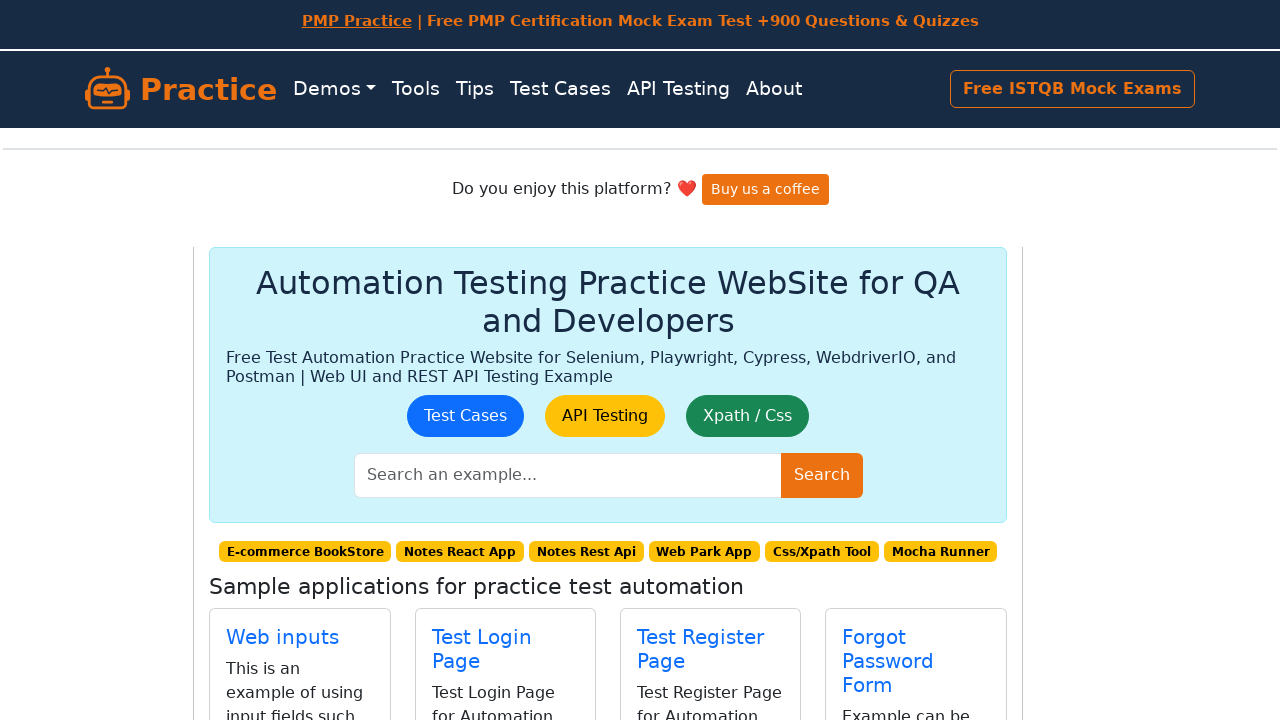

Waited 3 seconds for page to load
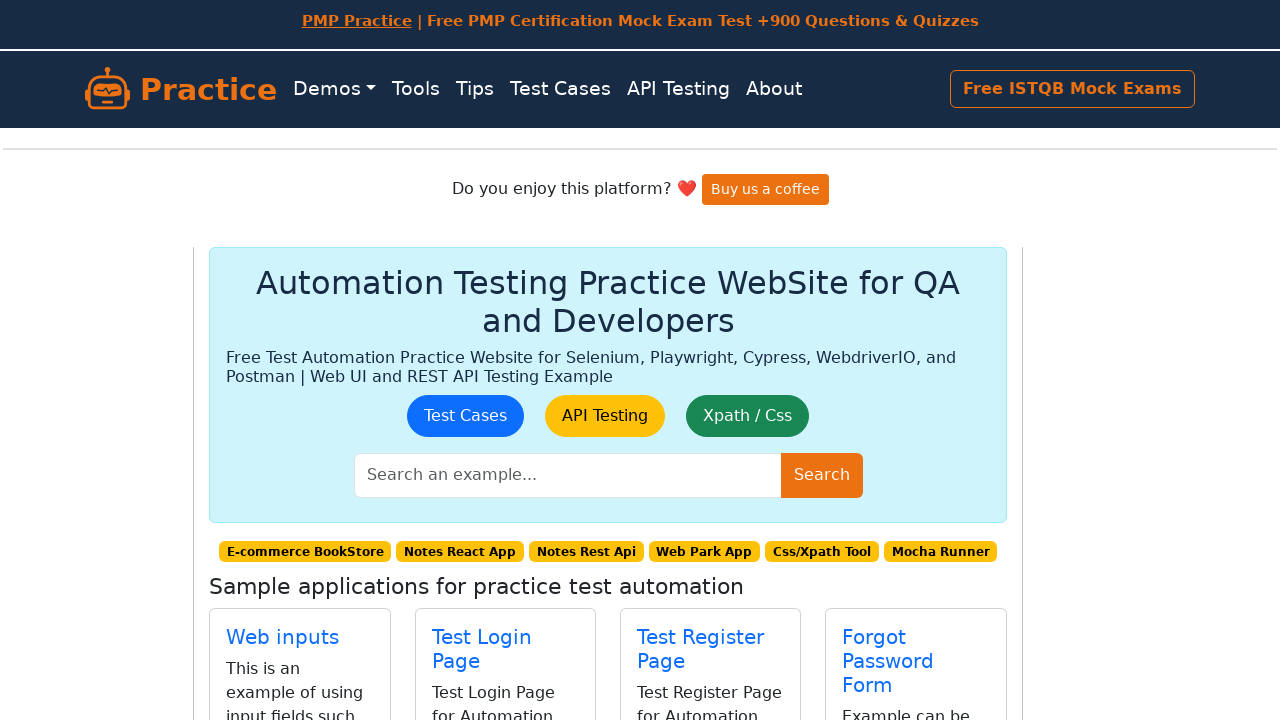

Filled search input (placeholder: 'Search an example...') with 'Just testing man!!!' on internal:attr=[placeholder="Search an example..."i]
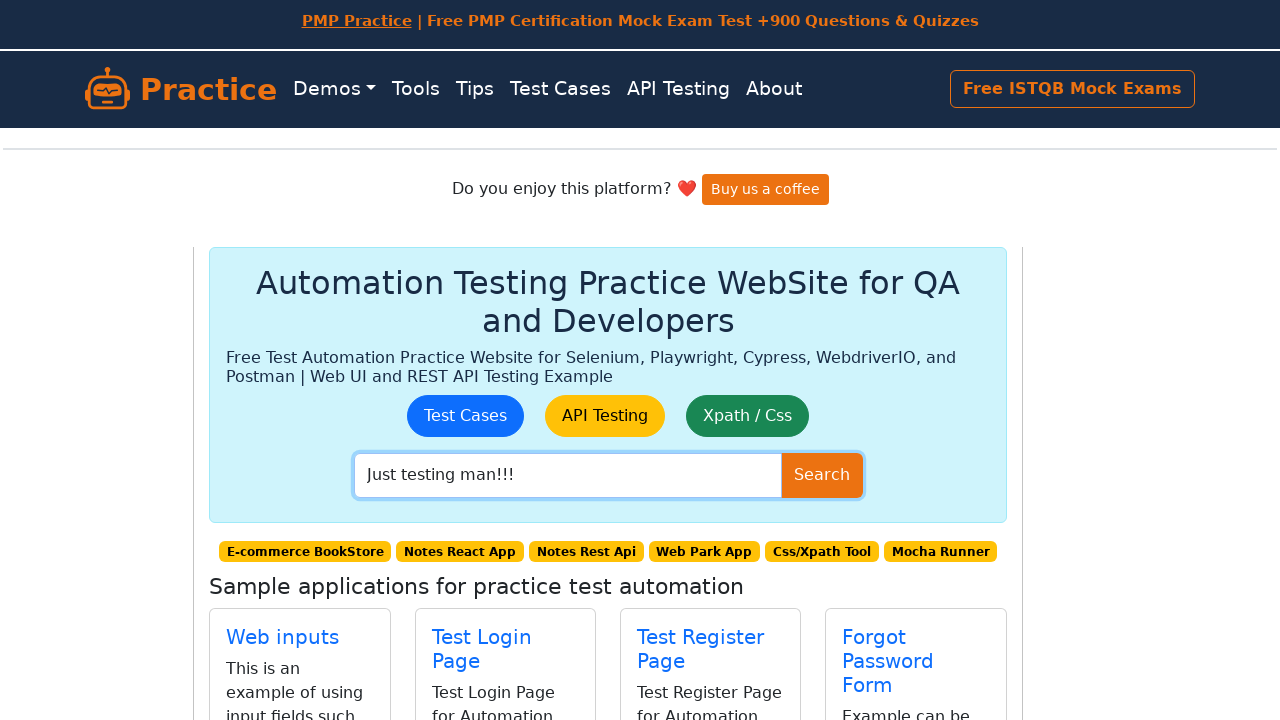

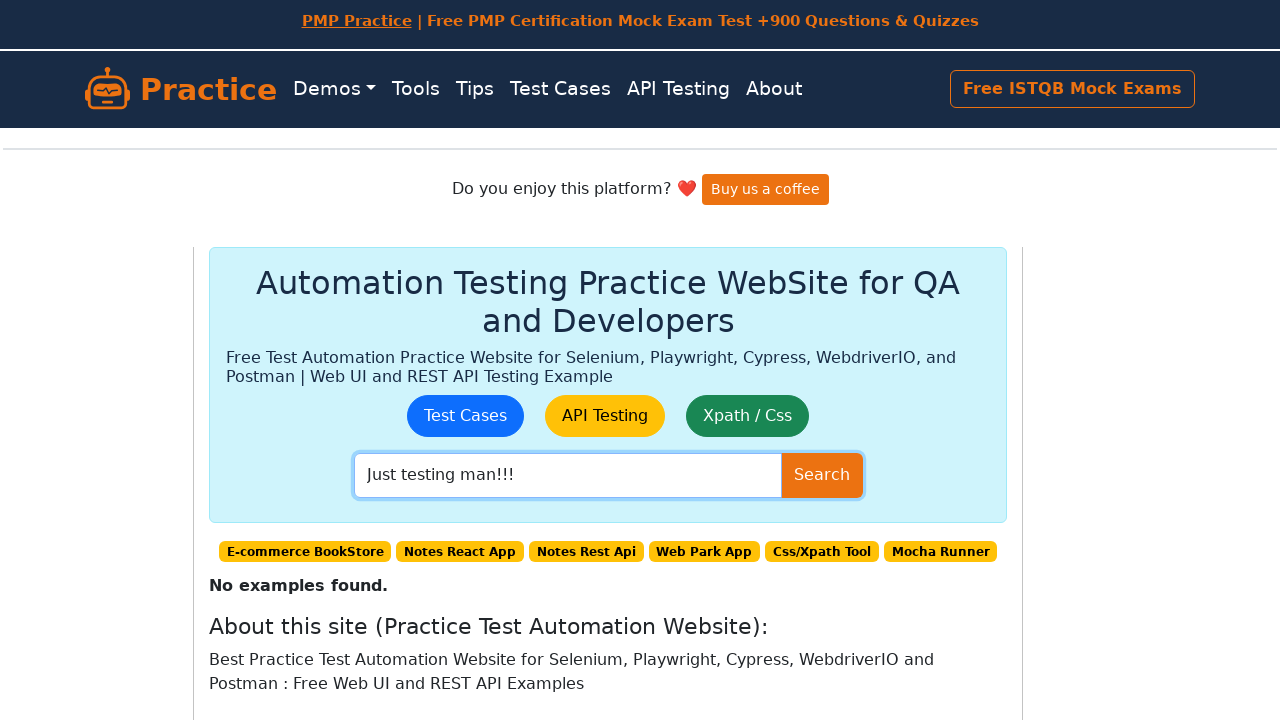